Tests a complete flight booking flow on BlazeDemo by selecting departure/destination cities, choosing a flight, and completing the purchase form

Starting URL: https://blazedemo.com/

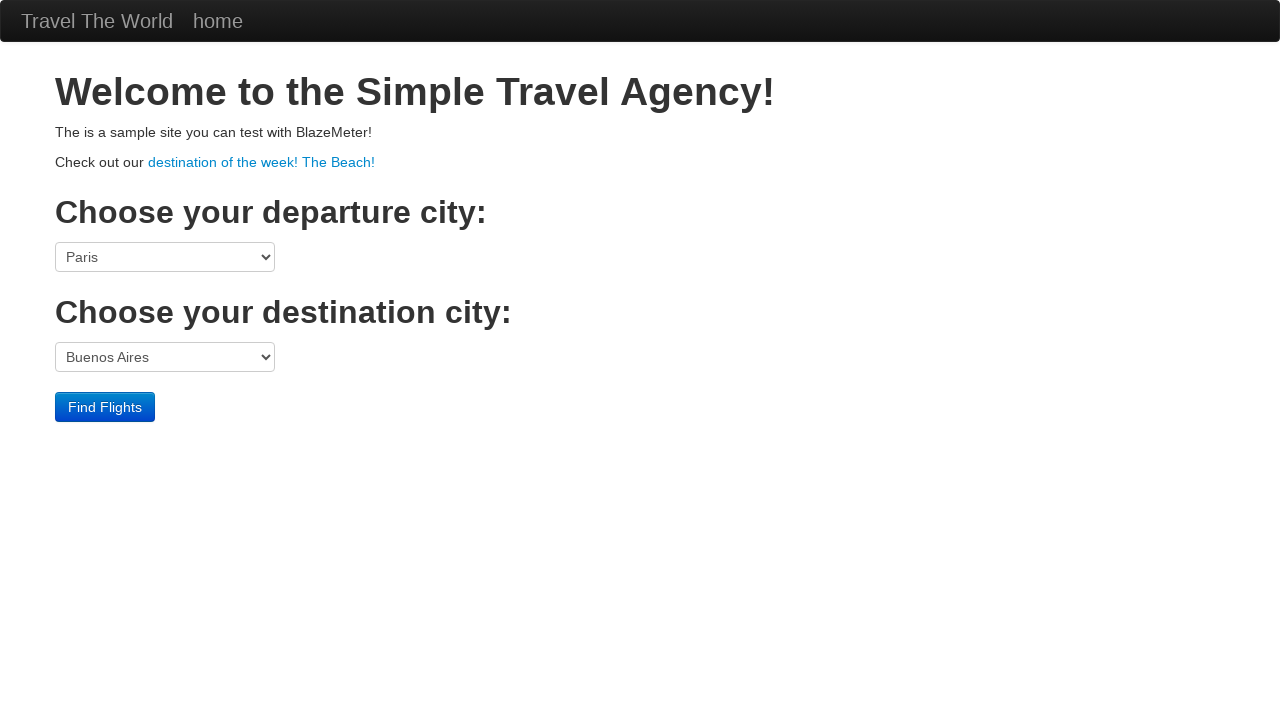

Selected Philadelphia as departure city on select[name='fromPort']
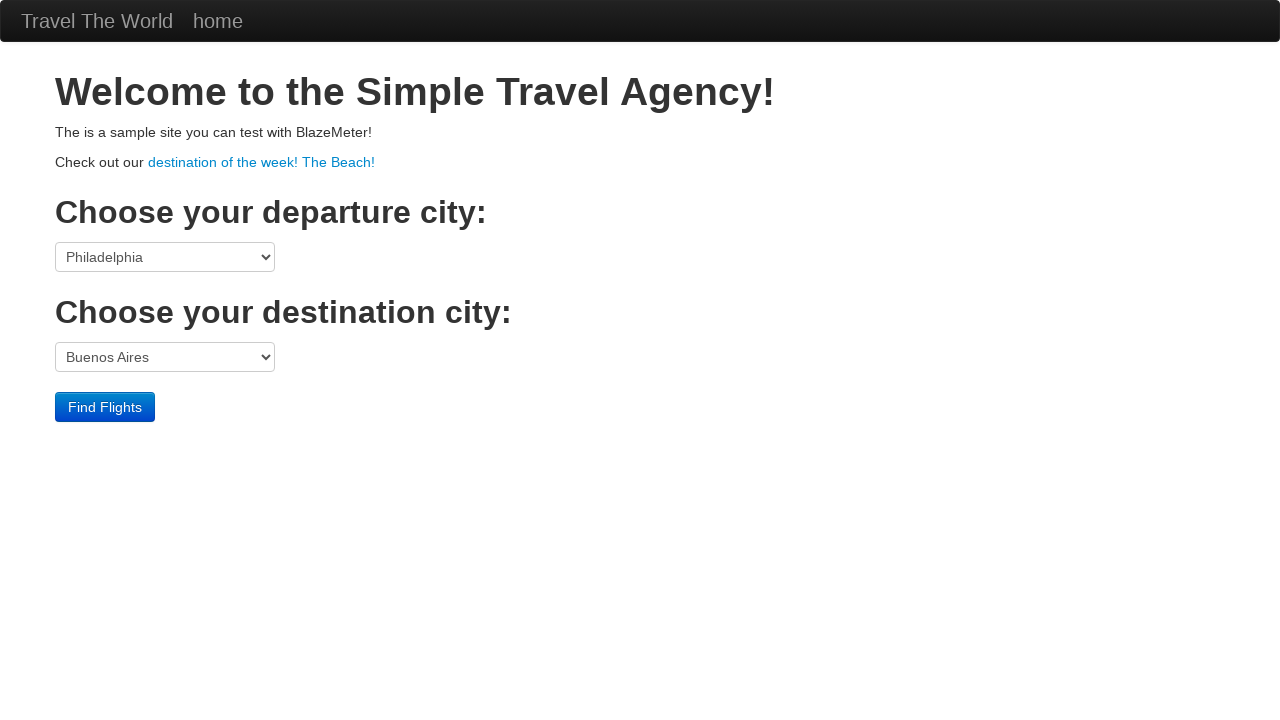

Selected London as destination city on select[name='toPort']
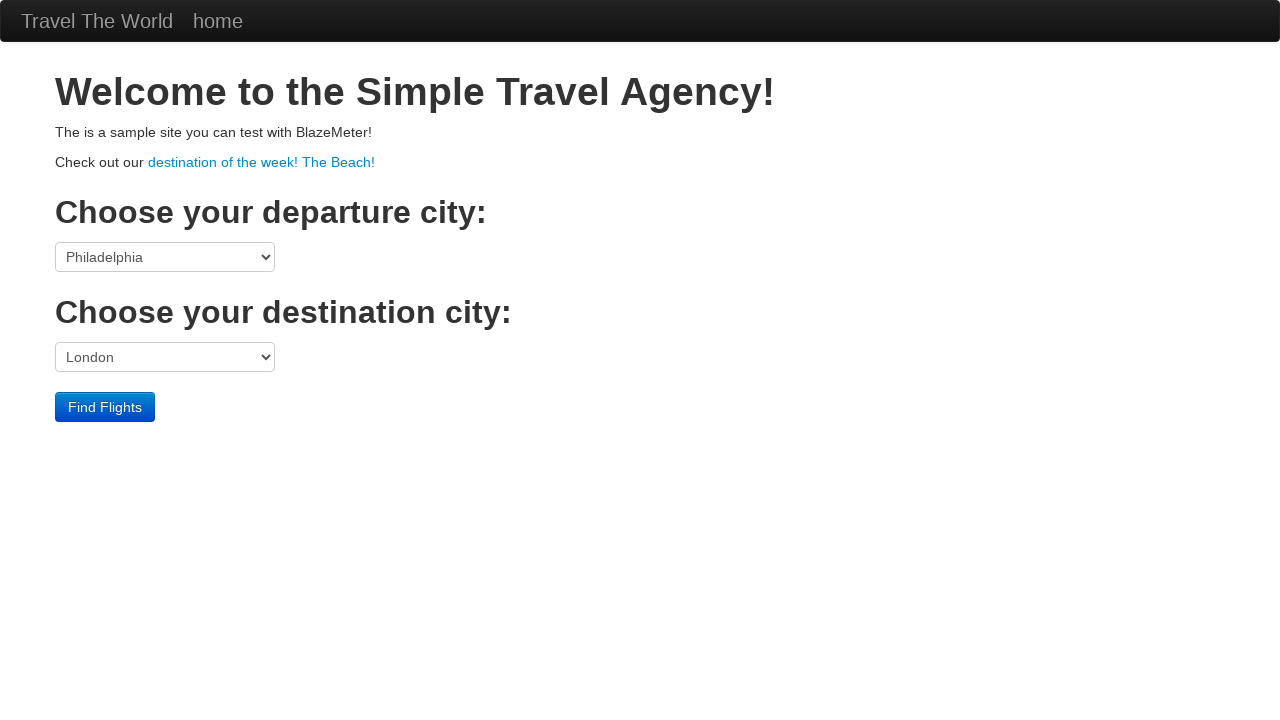

Clicked Find Flights button to search for available flights at (105, 407) on input[type='submit'][value='Find Flights']
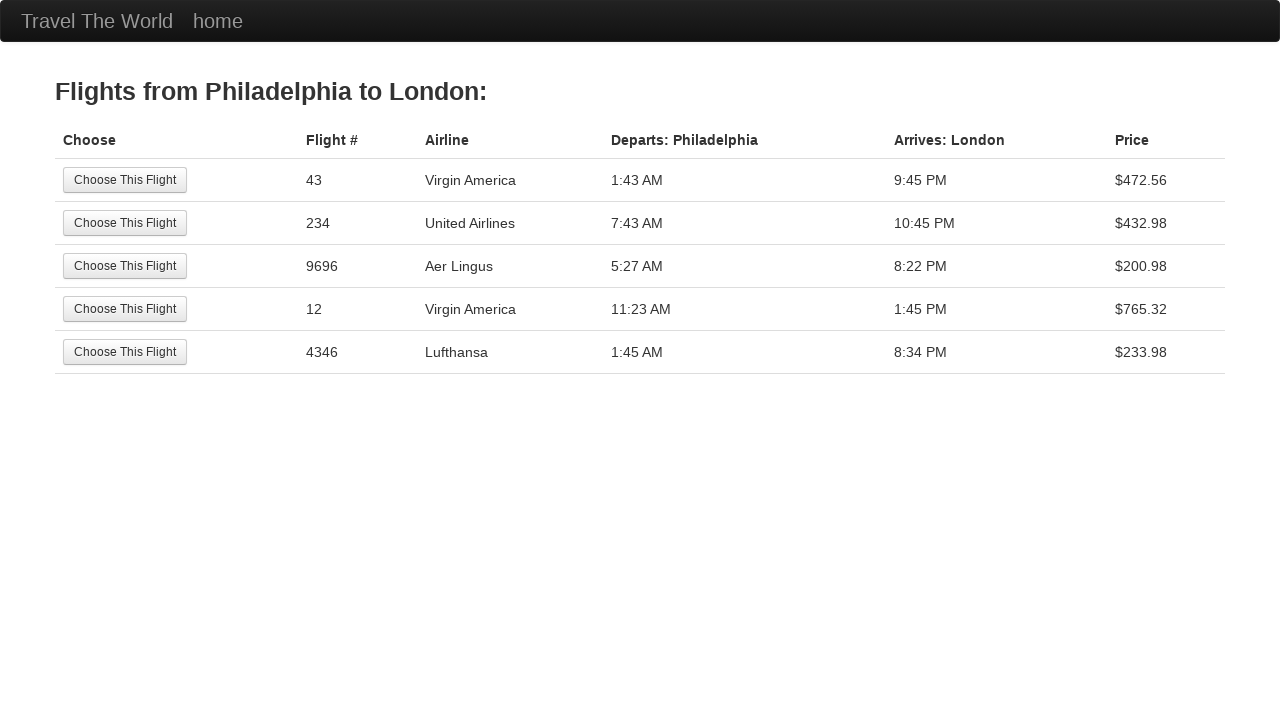

Selected the first available flight at (125, 180) on input[type='submit'][value='Choose This Flight']
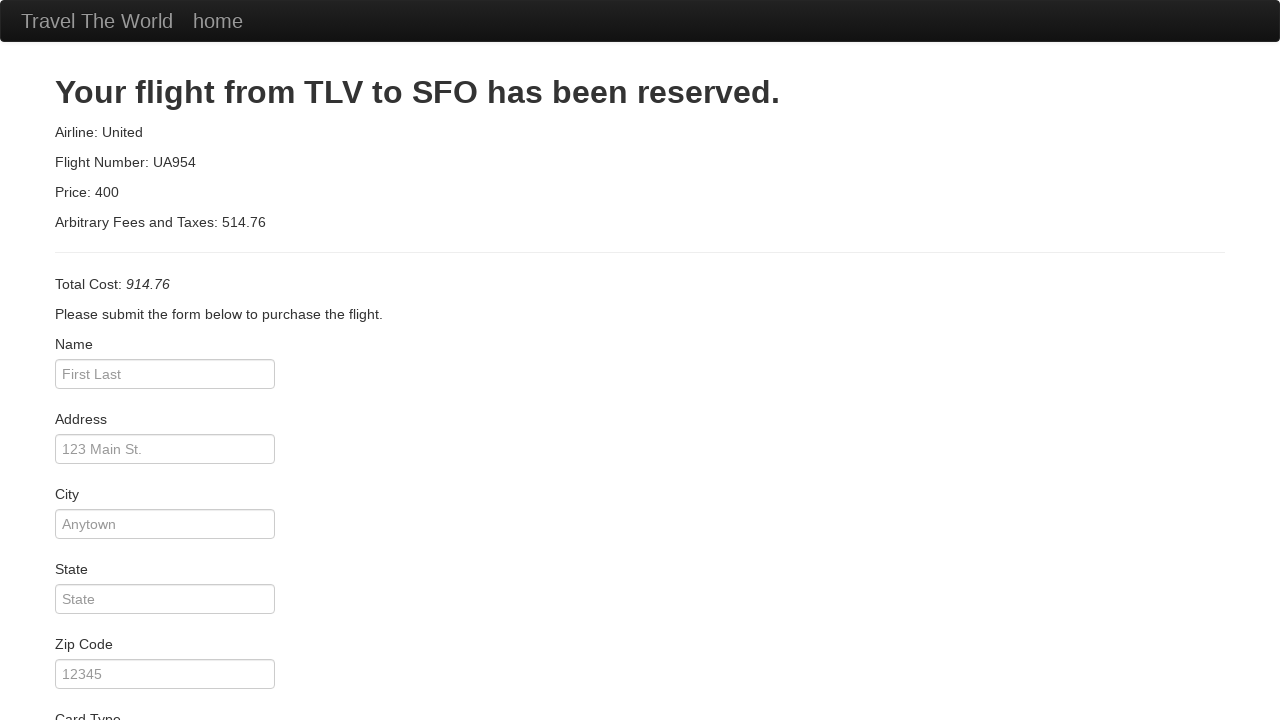

Entered passenger name 'Test User' on input[name='inputName']
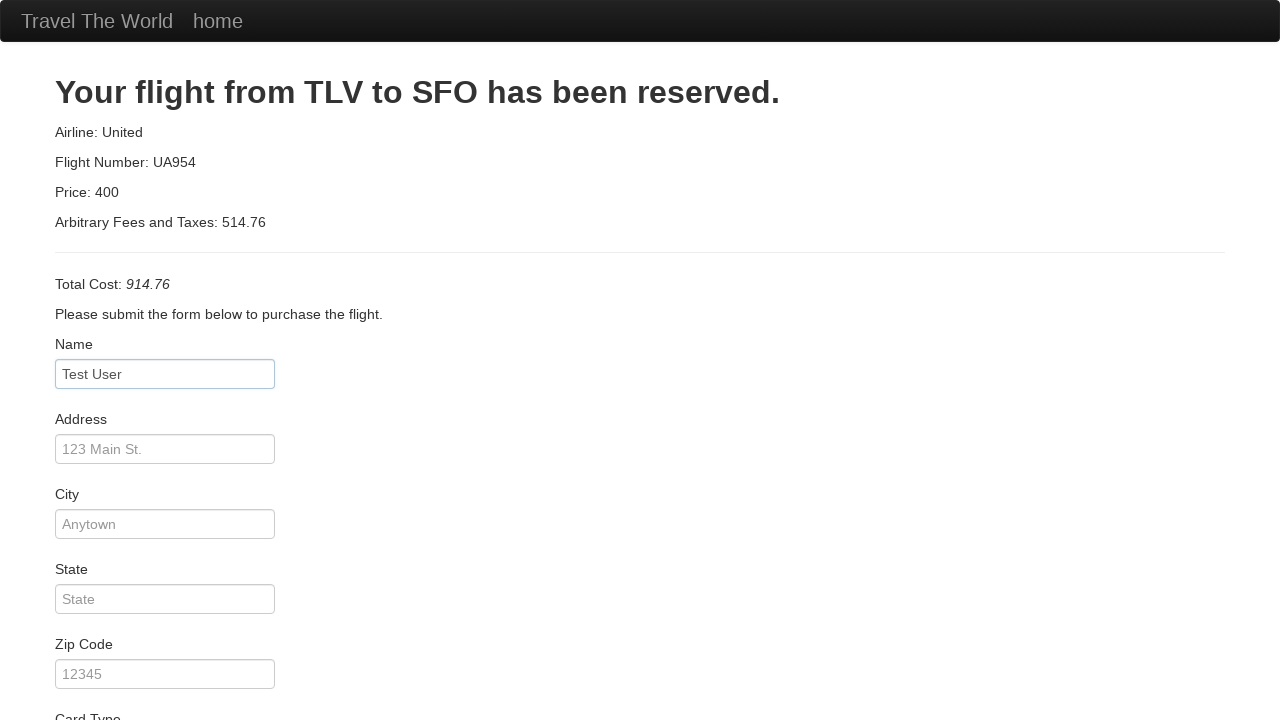

Entered address '123 Test Street' on input[name='address']
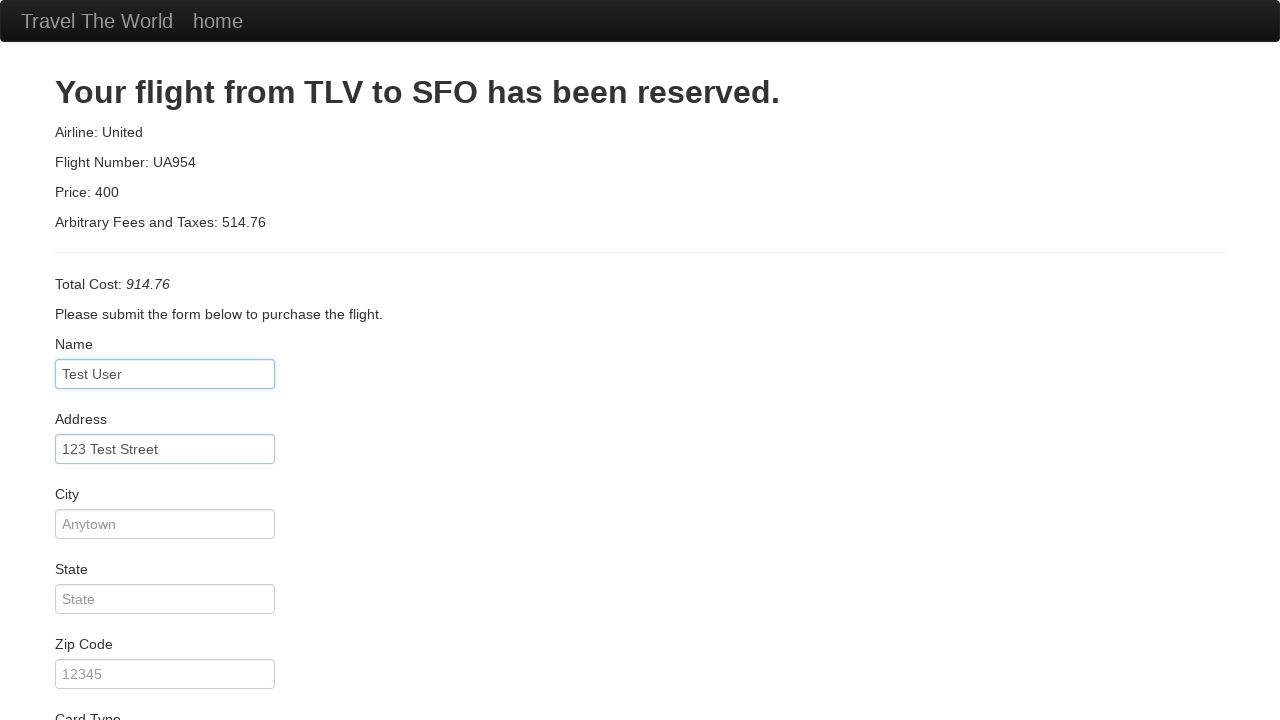

Entered city 'Test City' on input[name='city']
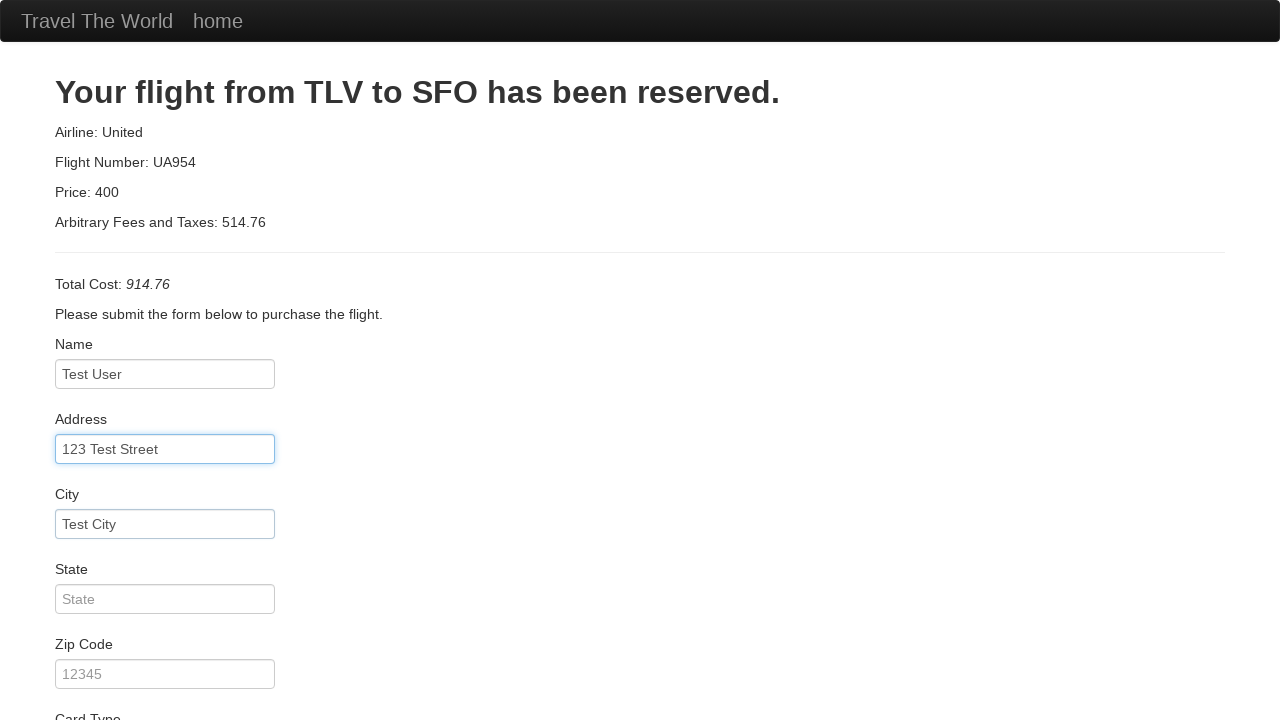

Entered state 'Test State' on input[name='state']
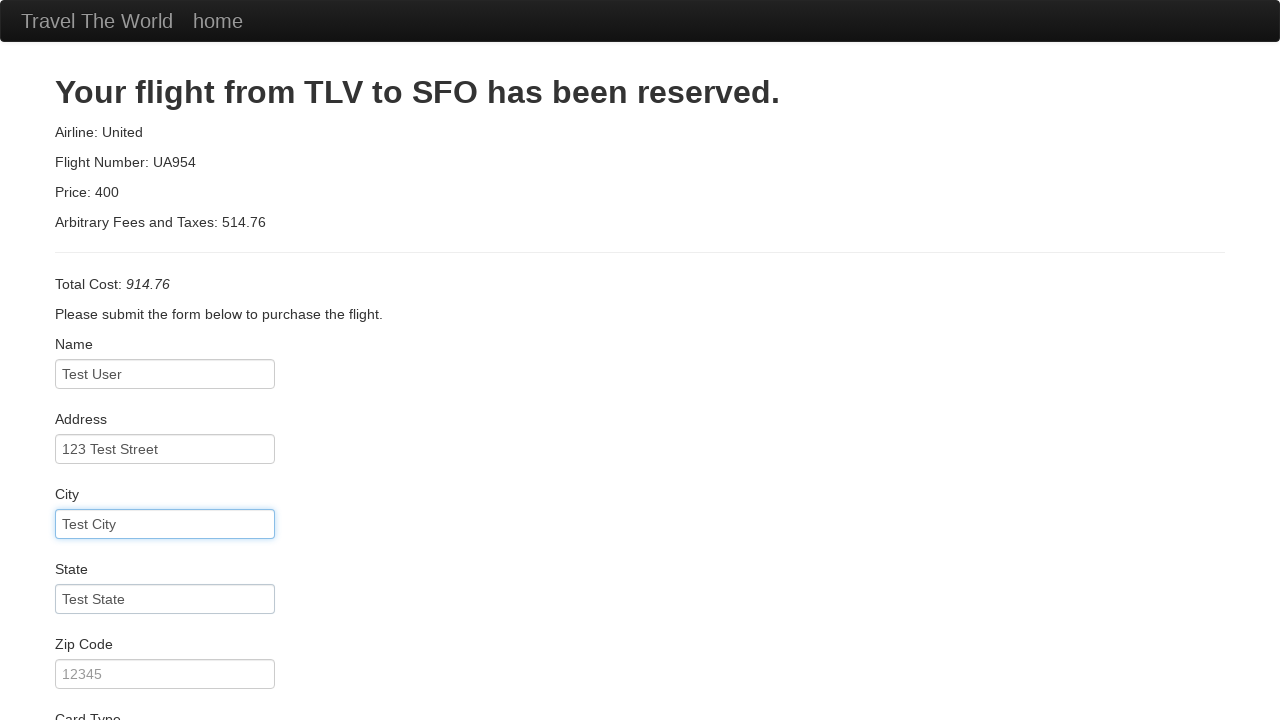

Entered zip code '12345' on input[name='zipCode']
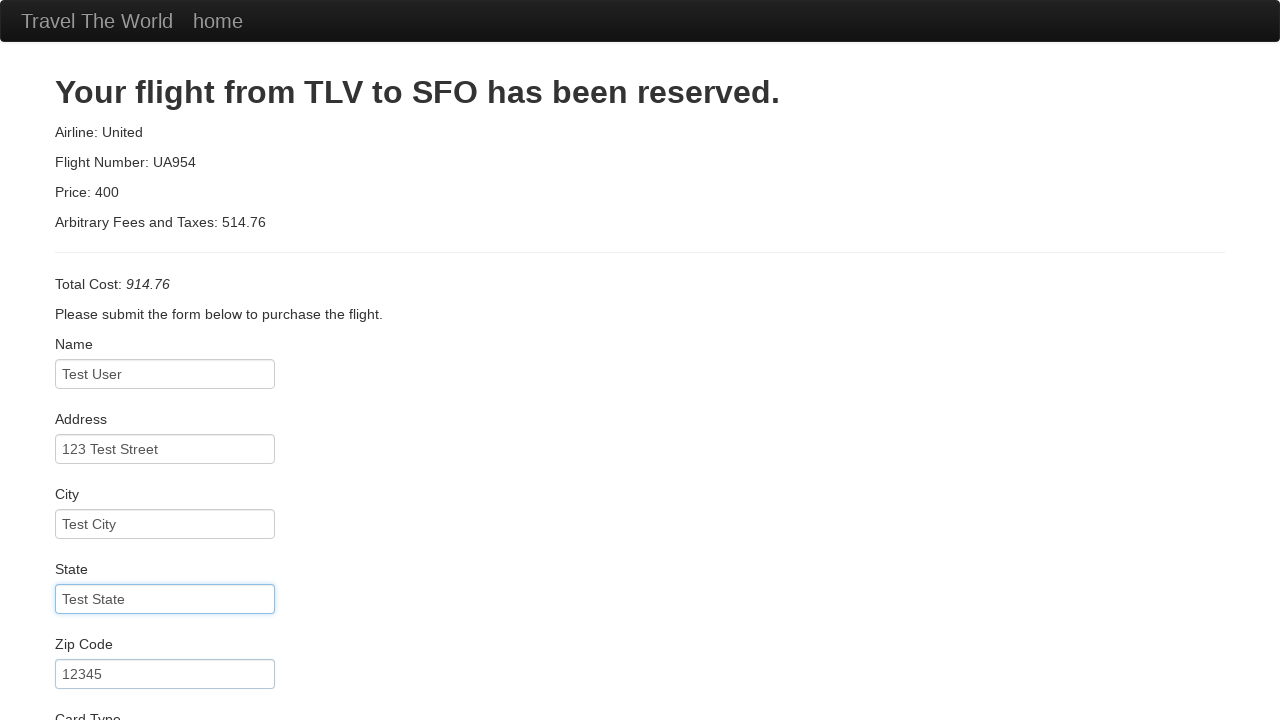

Selected American Express as card type on select[name='cardType']
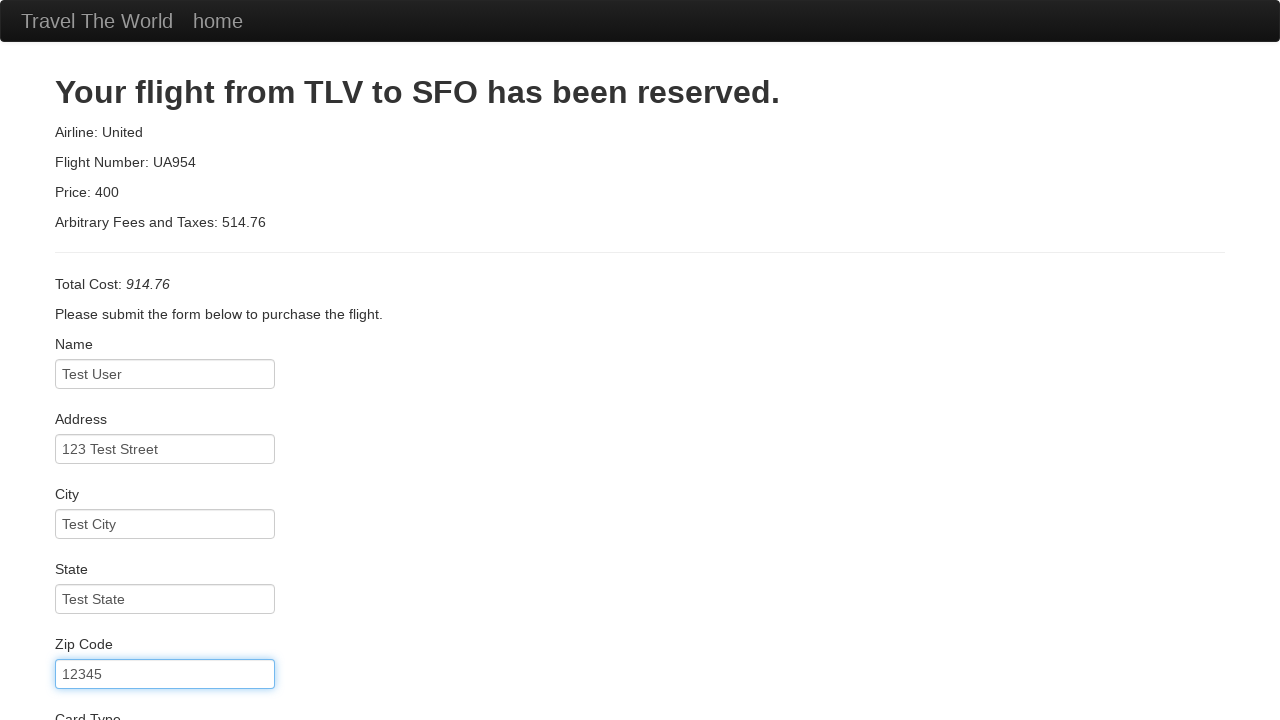

Entered credit card number on input[name='creditCardNumber']
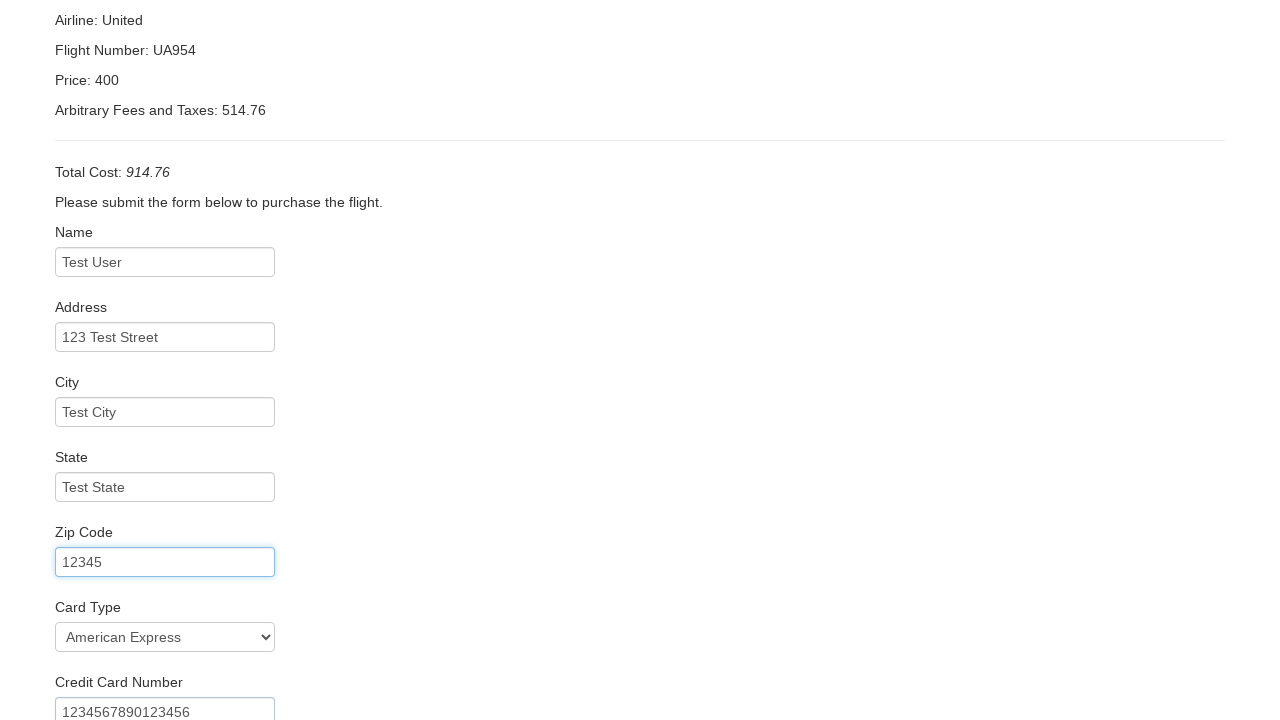

Entered credit card expiration month '04' on input[name='creditCardMonth']
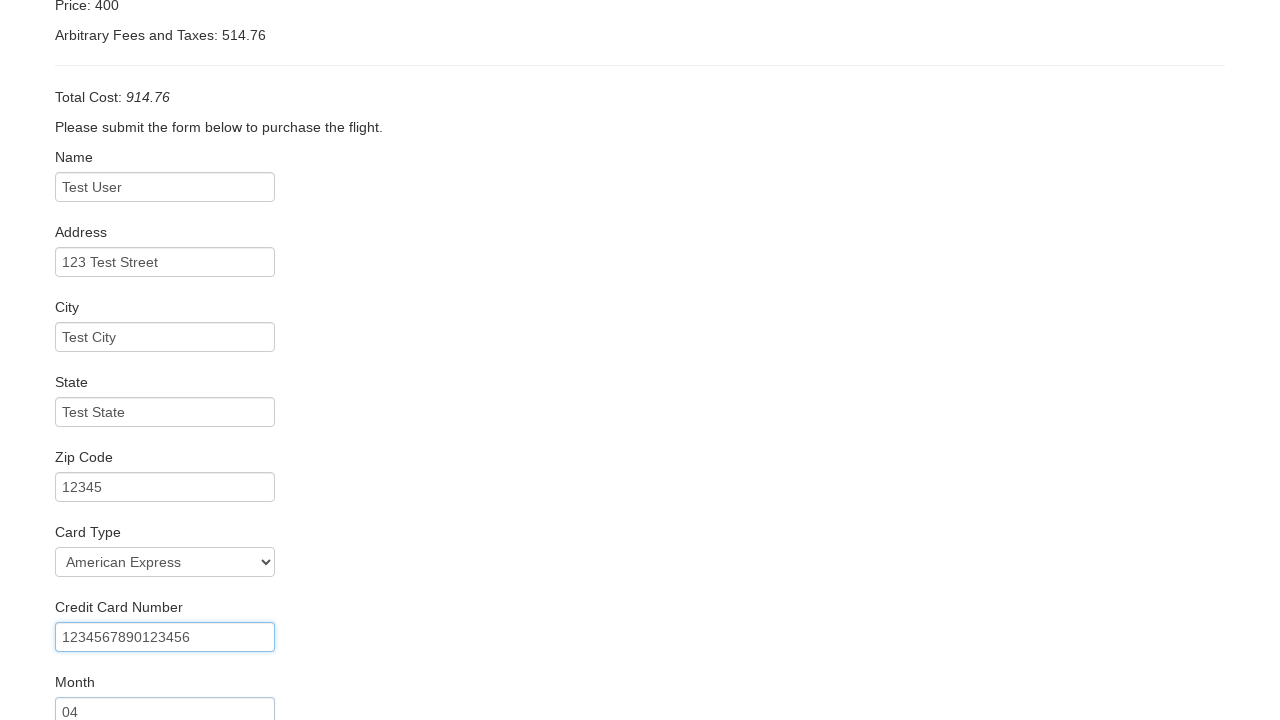

Entered credit card expiration year '2025' on input[name='creditCardYear']
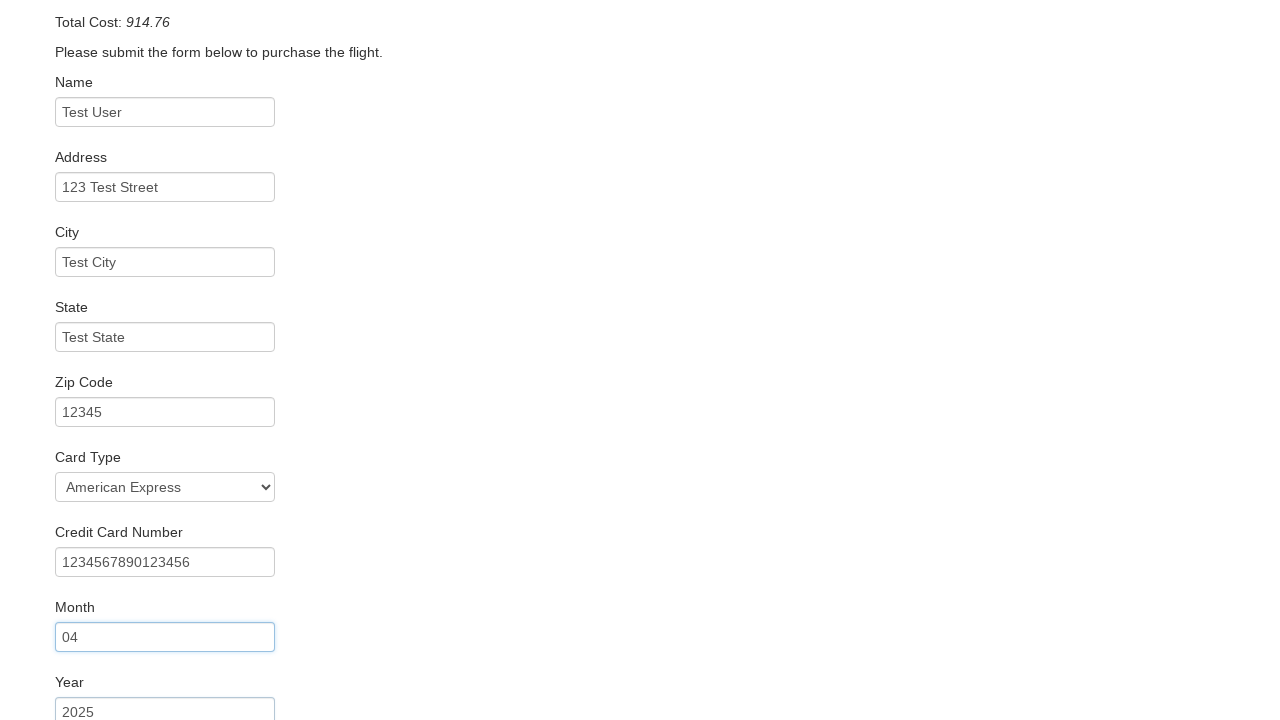

Entered cardholder name 'Juan Lopez' on input[name='nameOnCard']
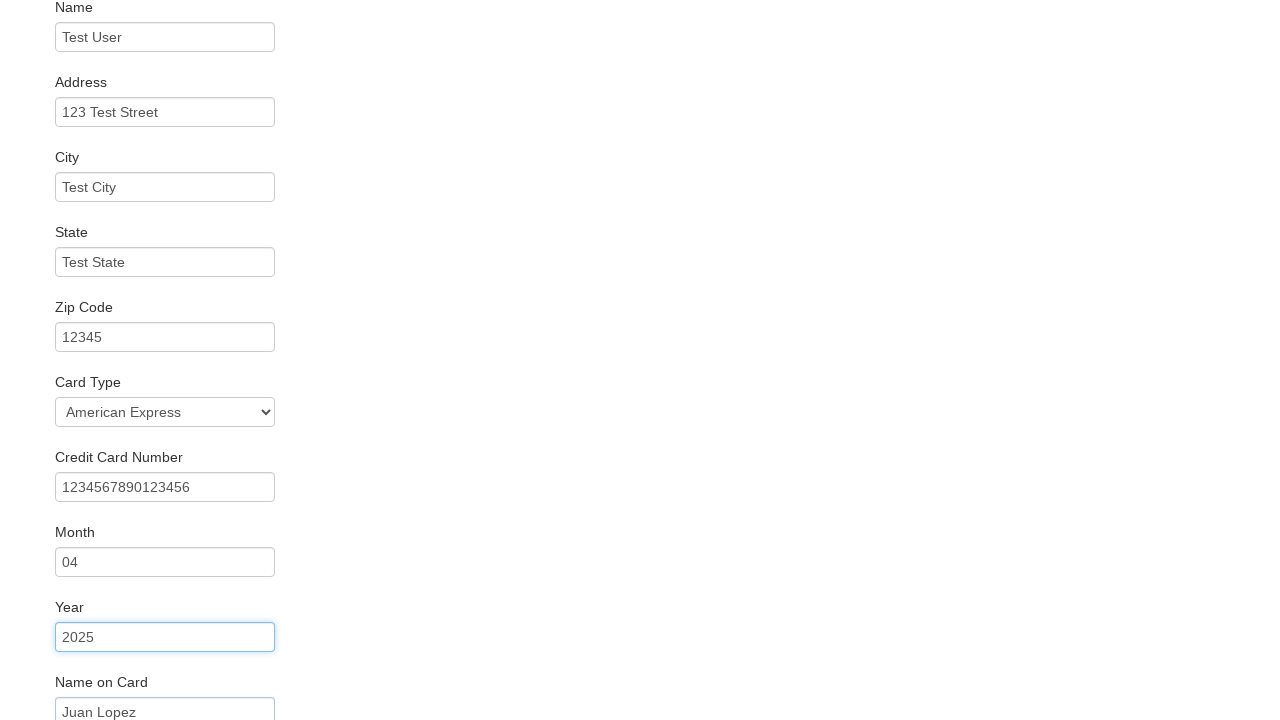

Clicked Purchase Flight button to complete the booking at (118, 685) on input[type='submit'][value='Purchase Flight']
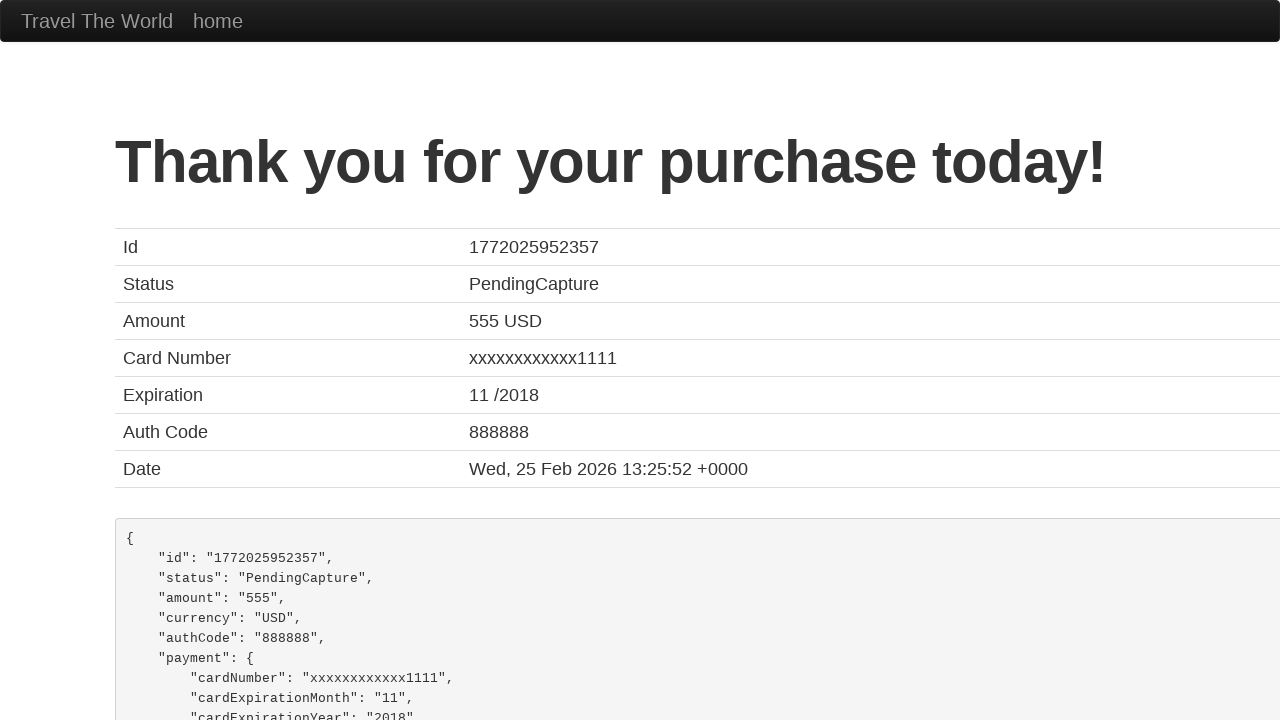

Verified purchase confirmation message appeared
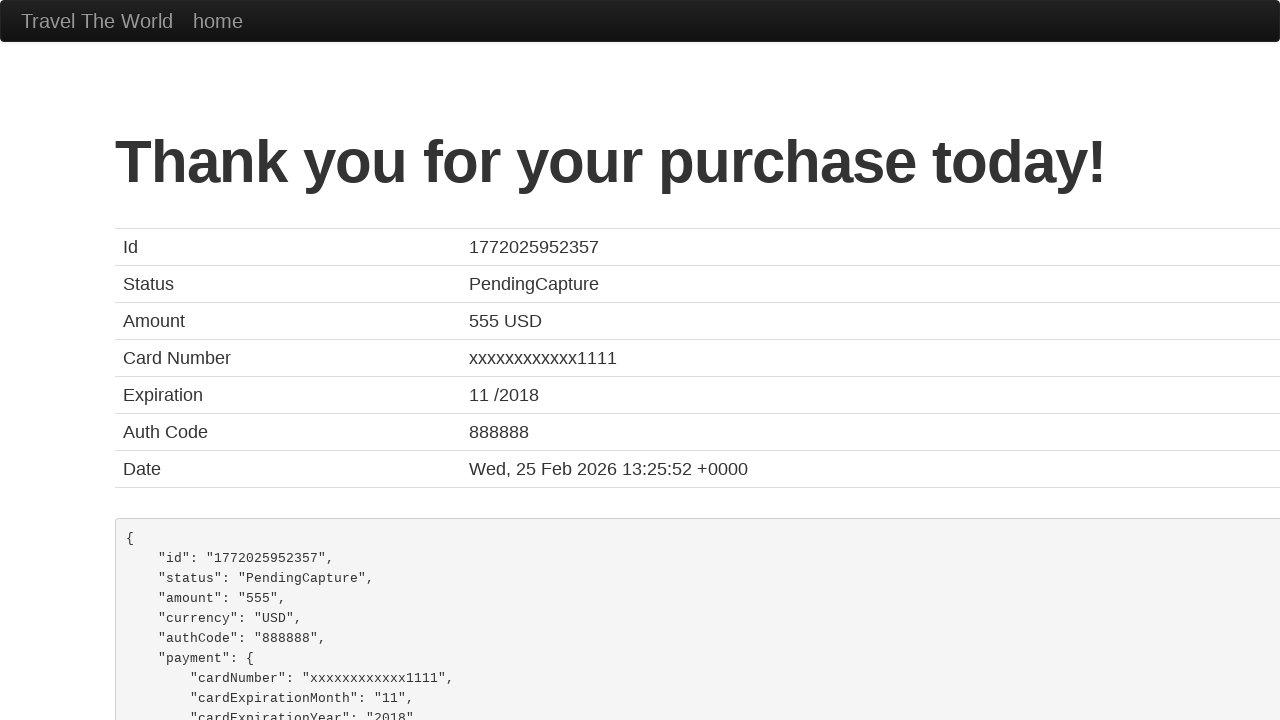

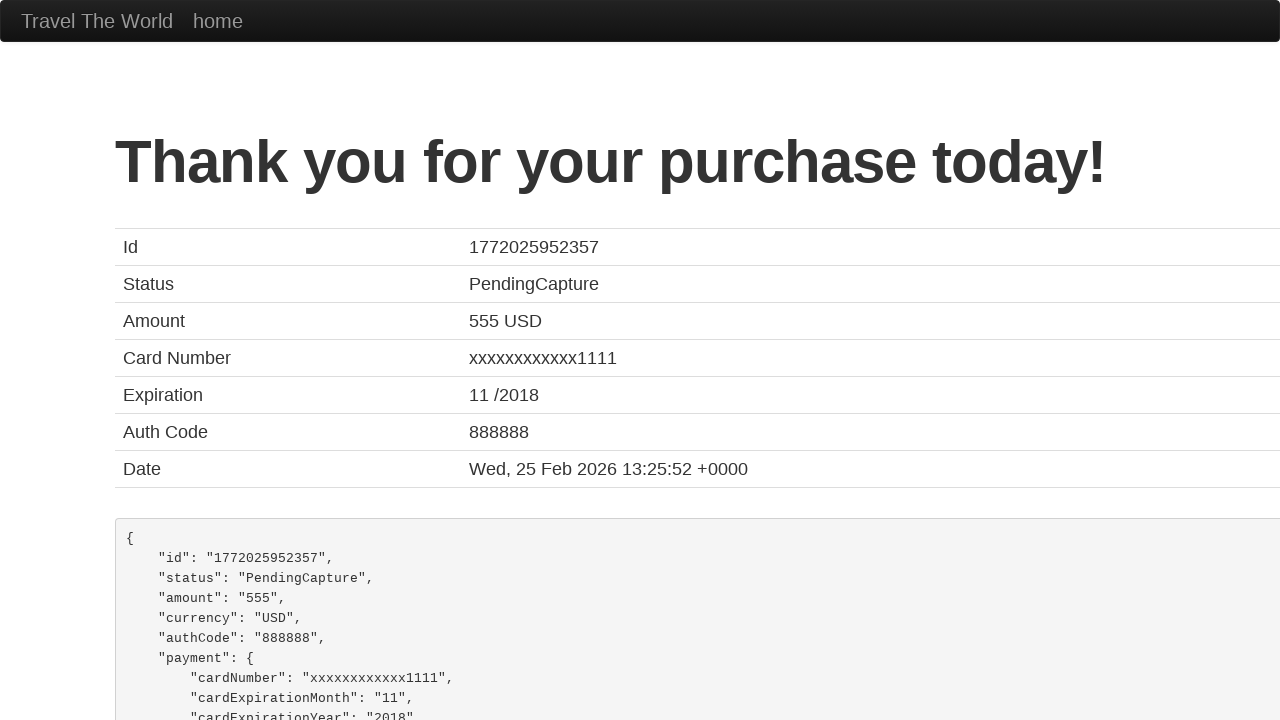